Navigates to techwithjustin.net website and retrieves the page title

Starting URL: https://techwithjustin.net/

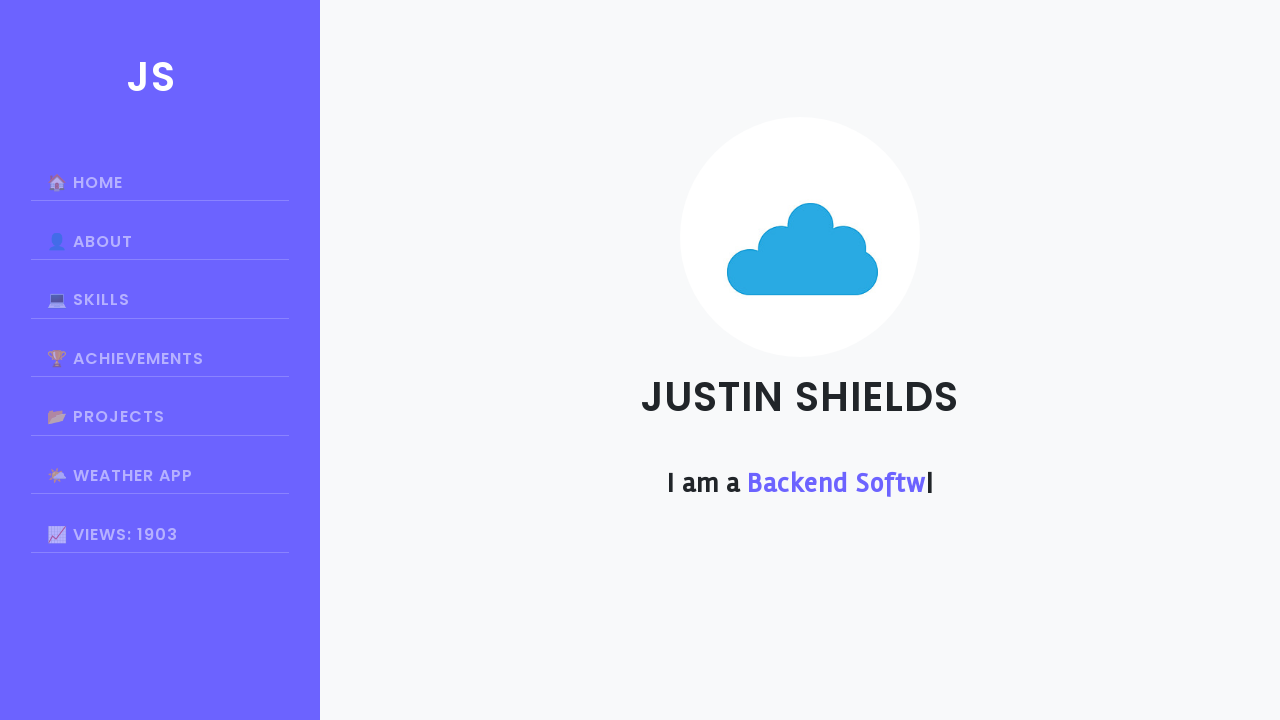

Page loaded and DOM content ready
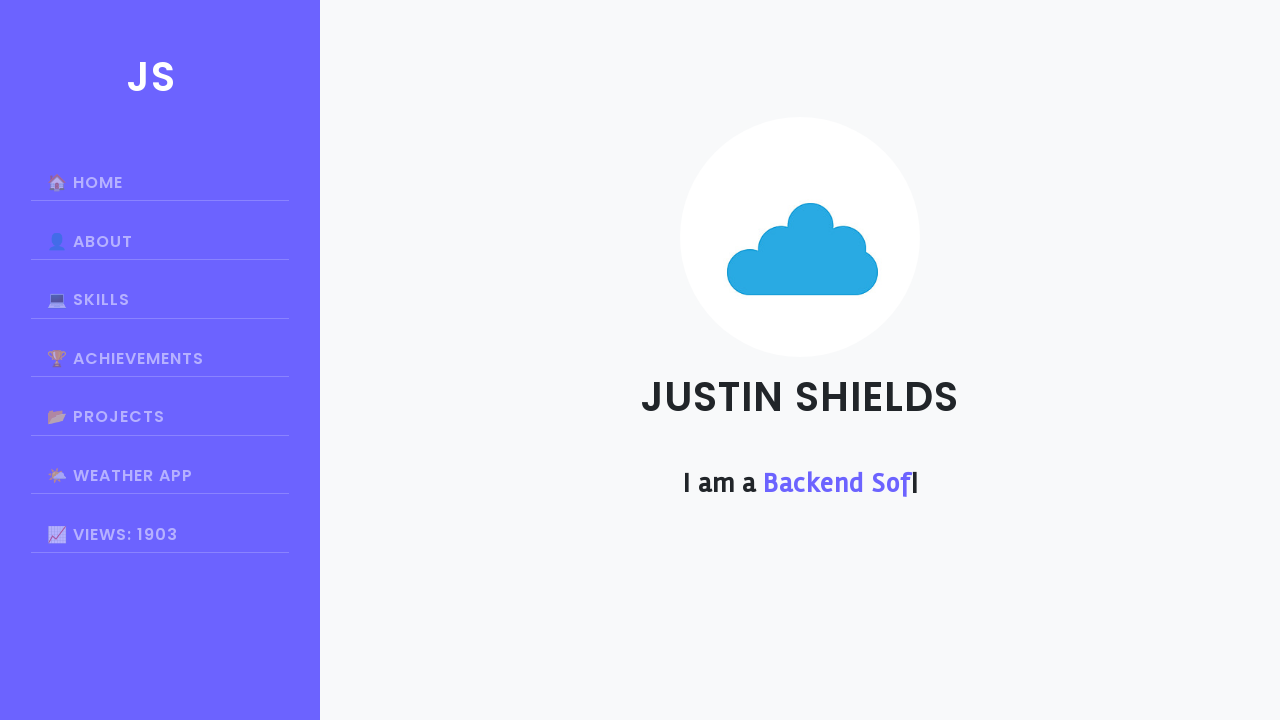

Retrieved page title: Justin Shields
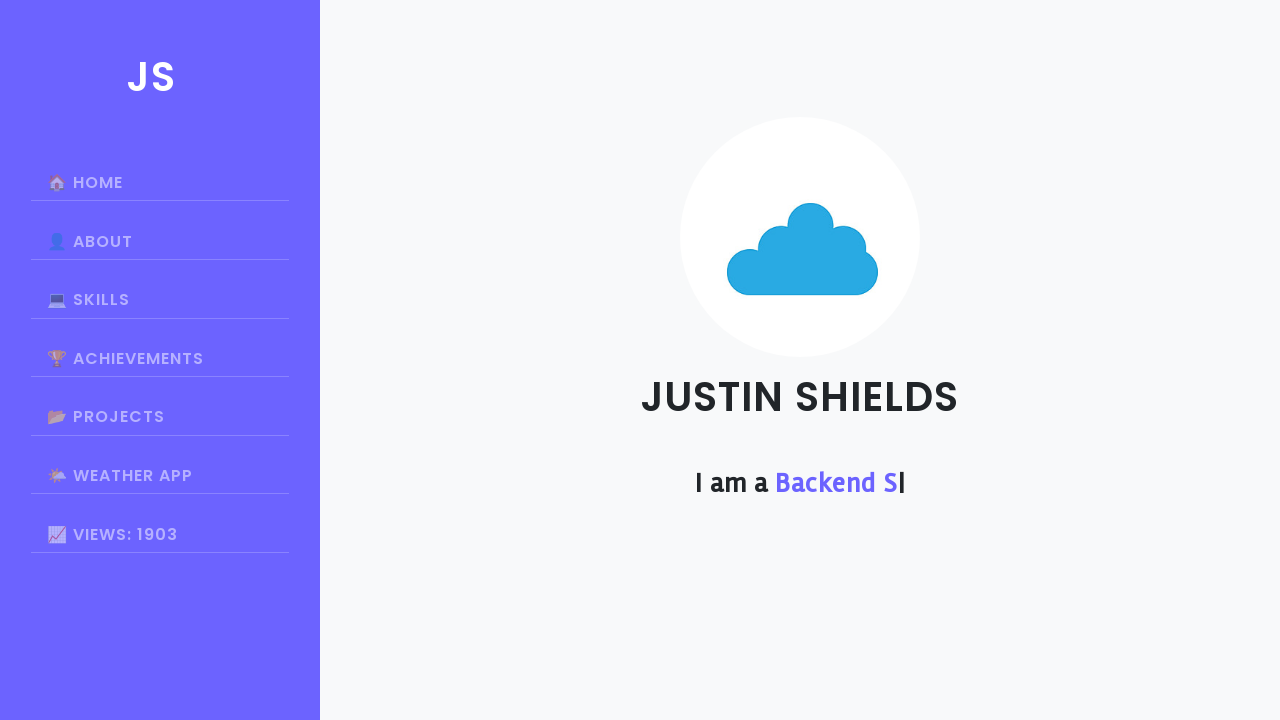

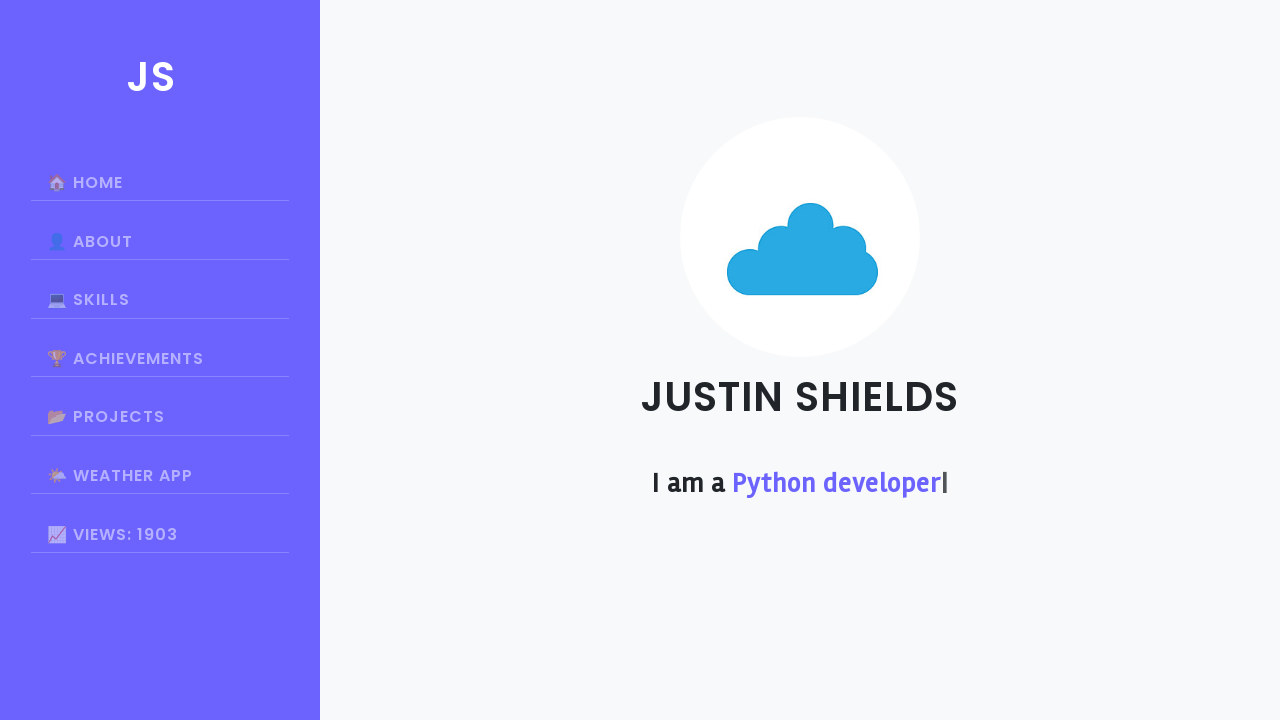